Opens the Flipkart homepage and waits for the page to load. This appears to be a basic practice script for popup handling, though no actual popup handling is implemented.

Starting URL: https://www.flipkart.com/

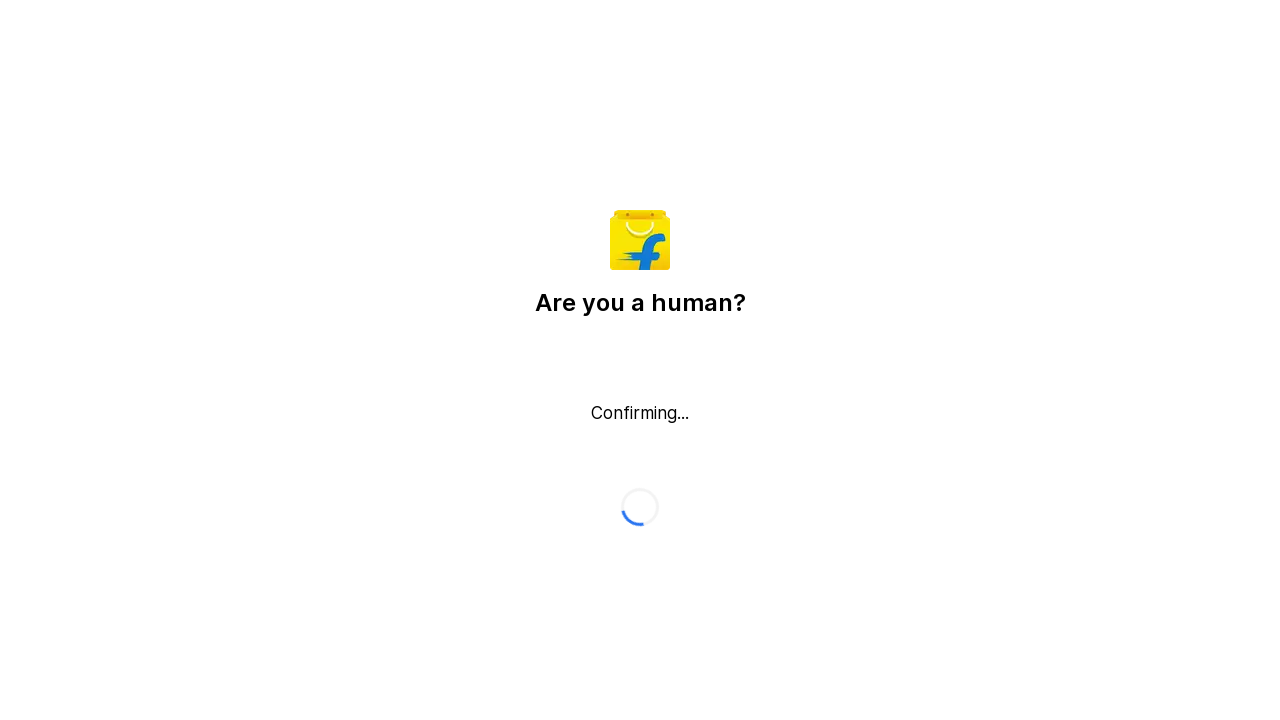

Waited for page network to become idle
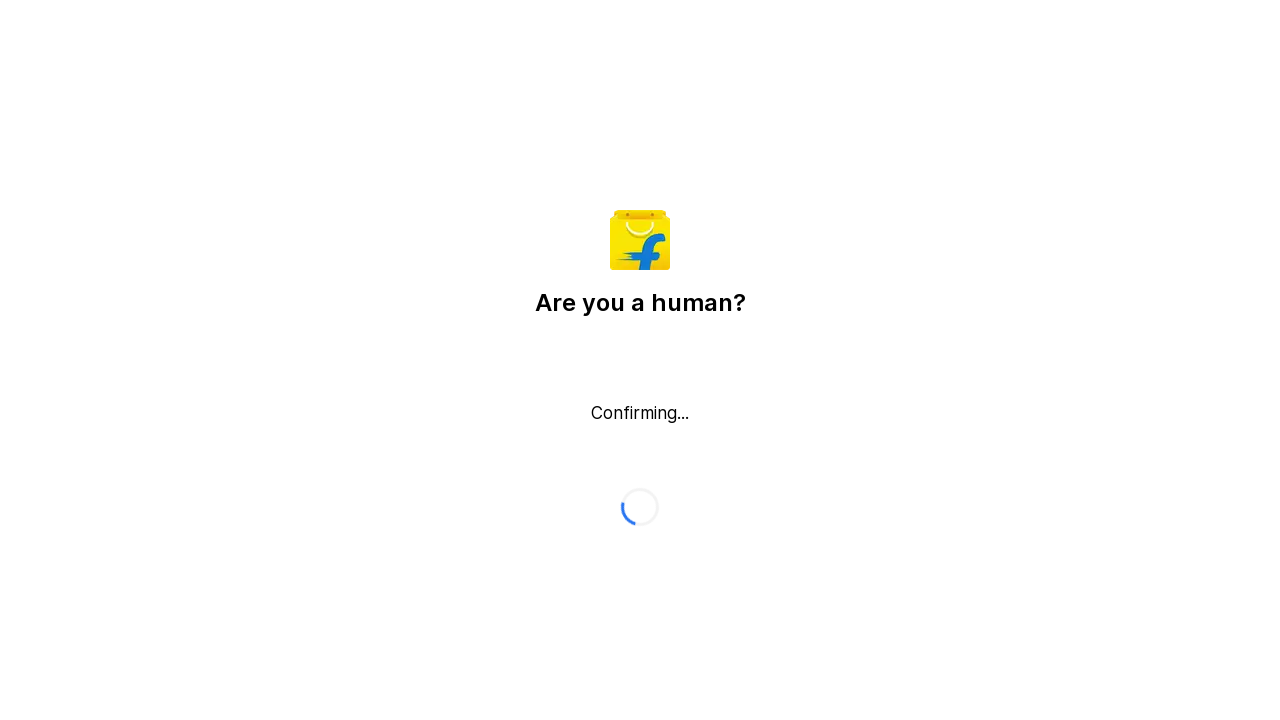

Verified body element is present on Flipkart homepage
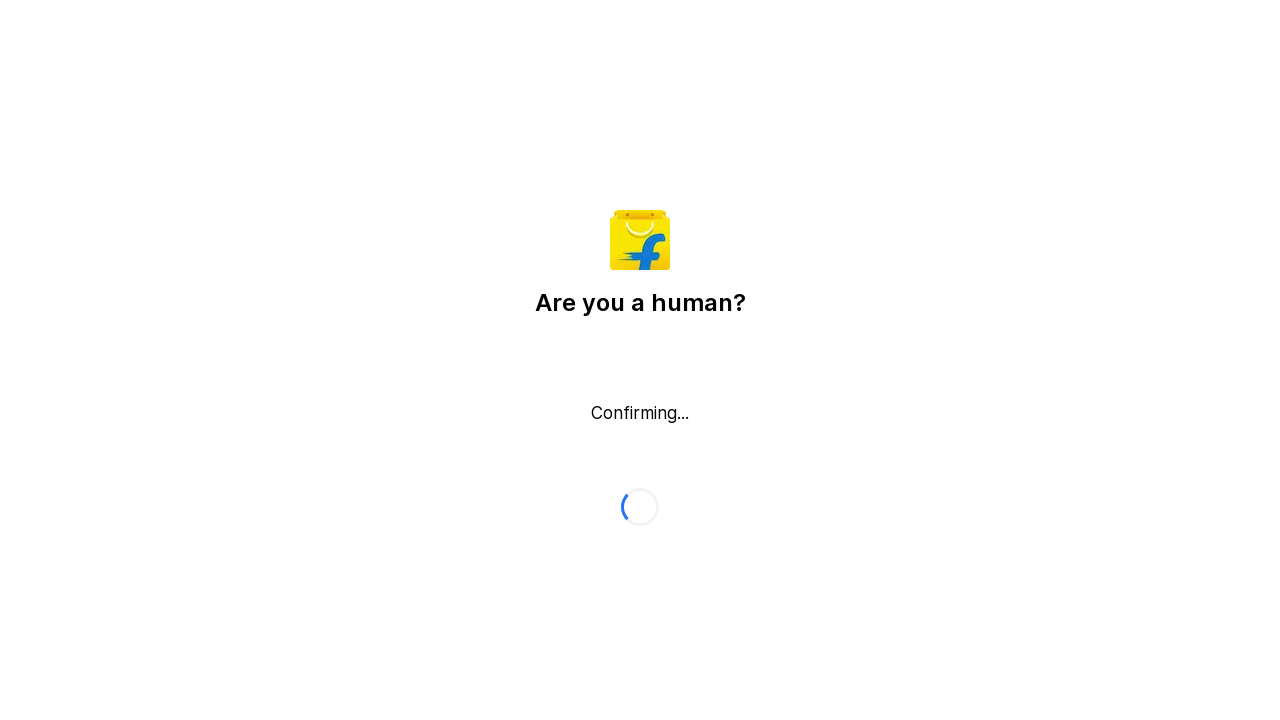

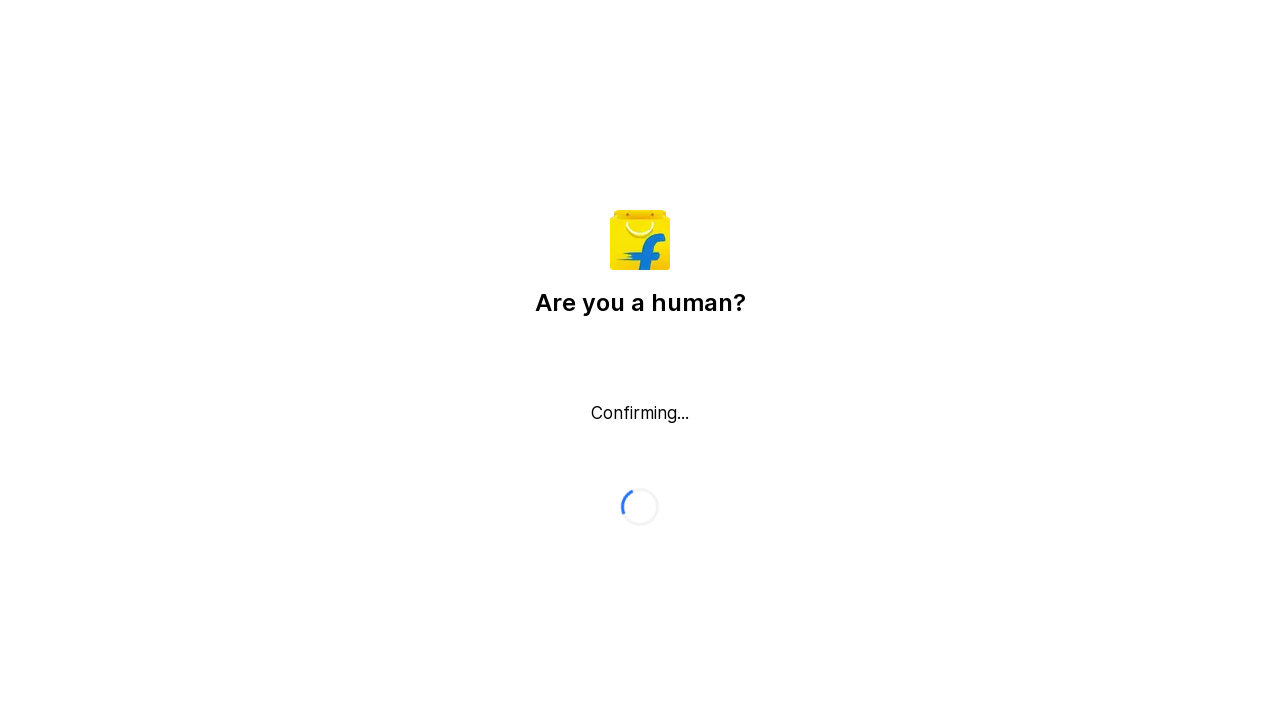